Navigates to the homepage, waits for the product carousel to load, and clicks on the first product slide

Starting URL: https://ecommerce-playground.lambdatest.io

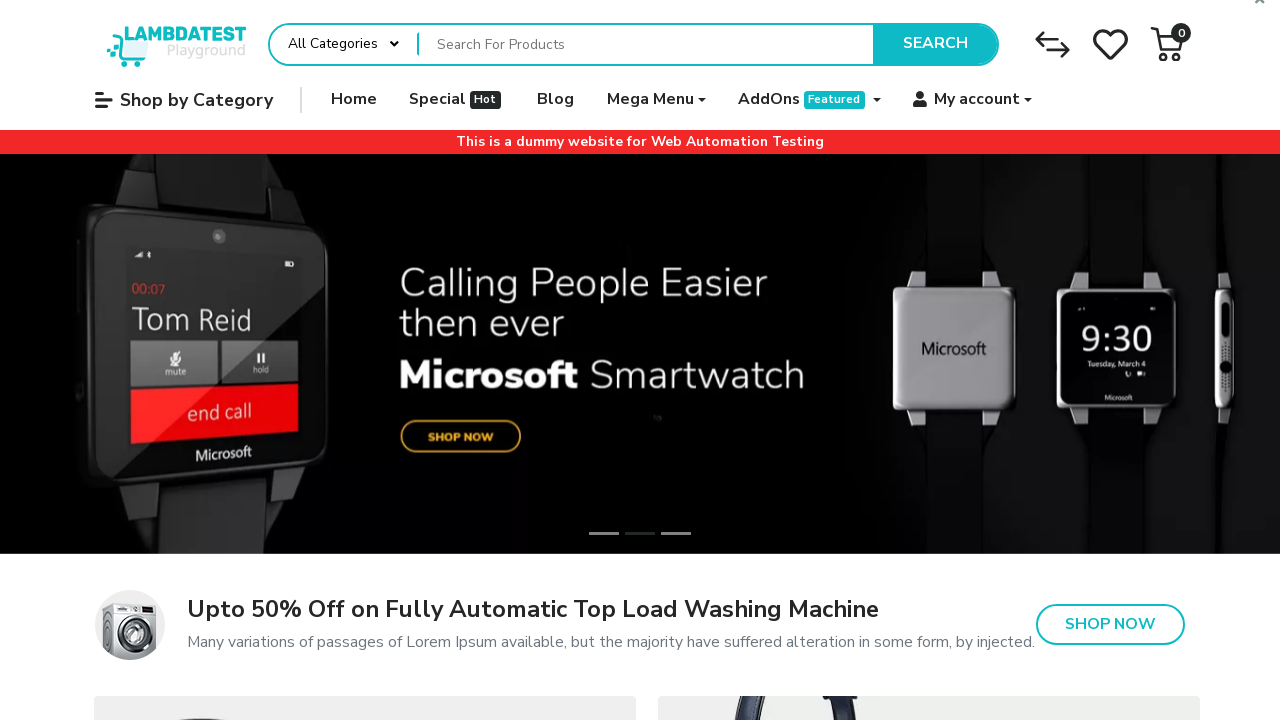

First product carousel slide (1/10) became visible
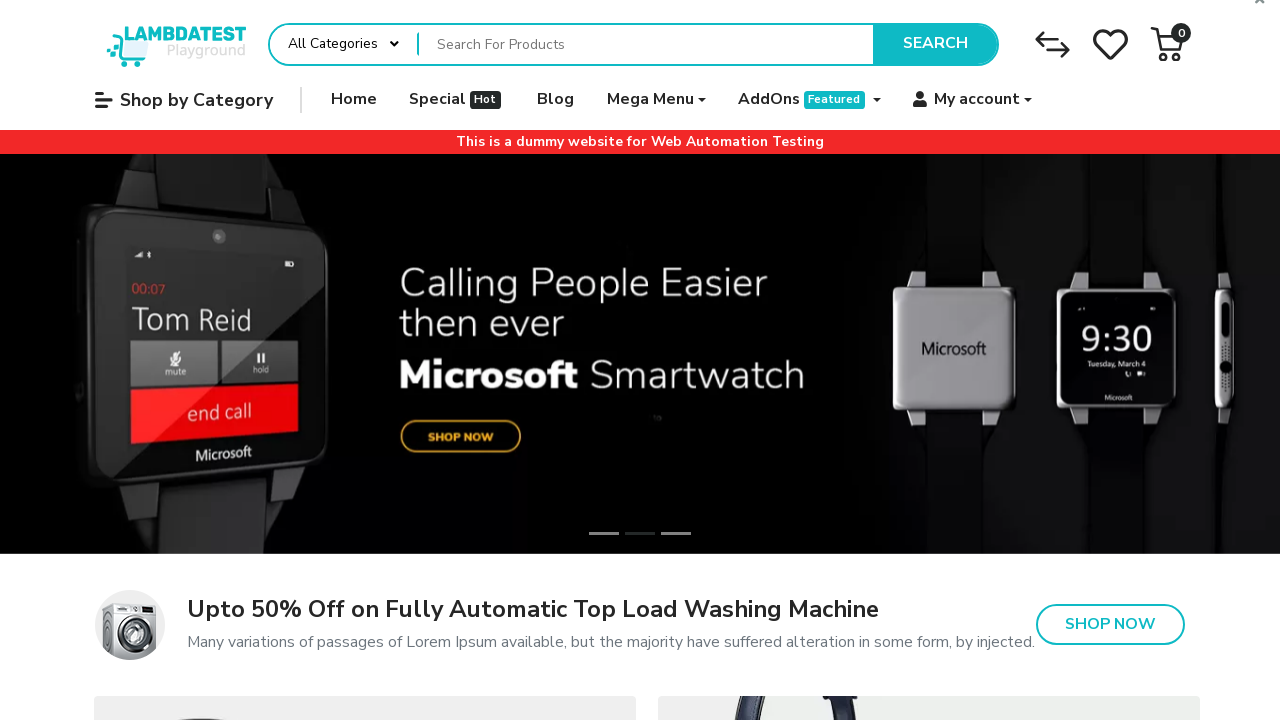

Clicked on first product slide in carousel at (220, 360) on div.swiper-slide[aria-label="1 / 10"]
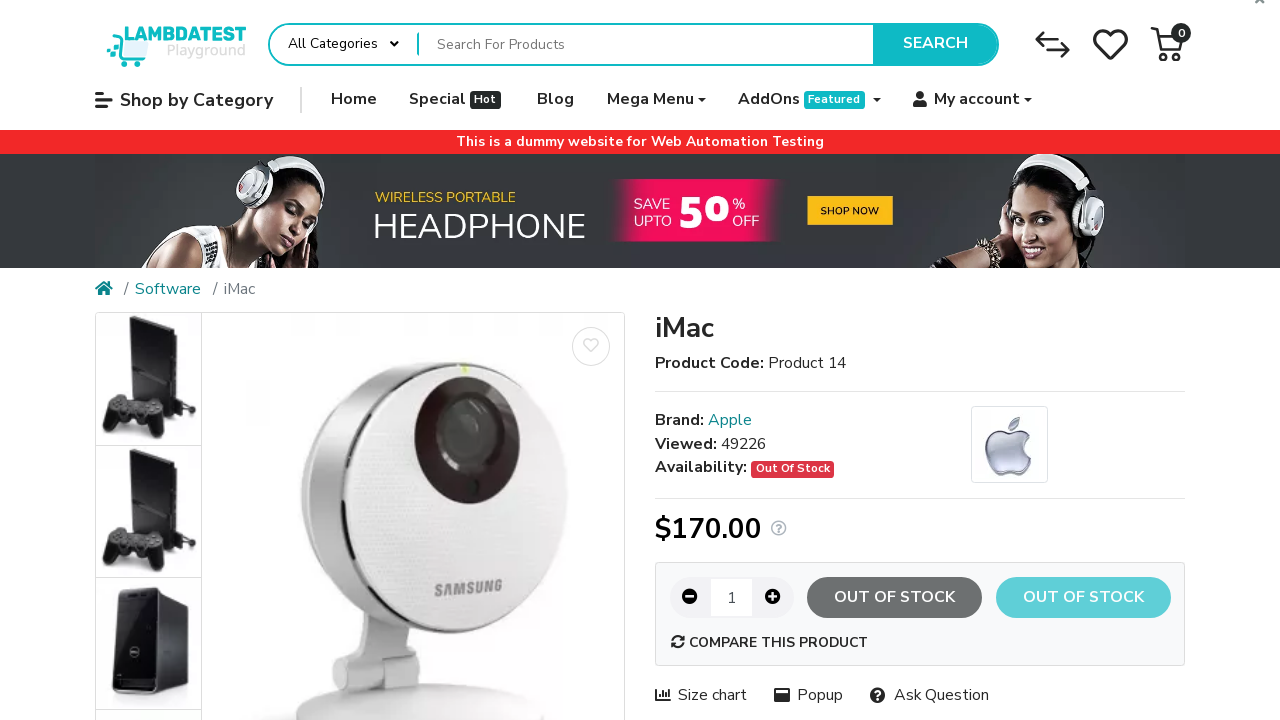

Product page DOM content loaded
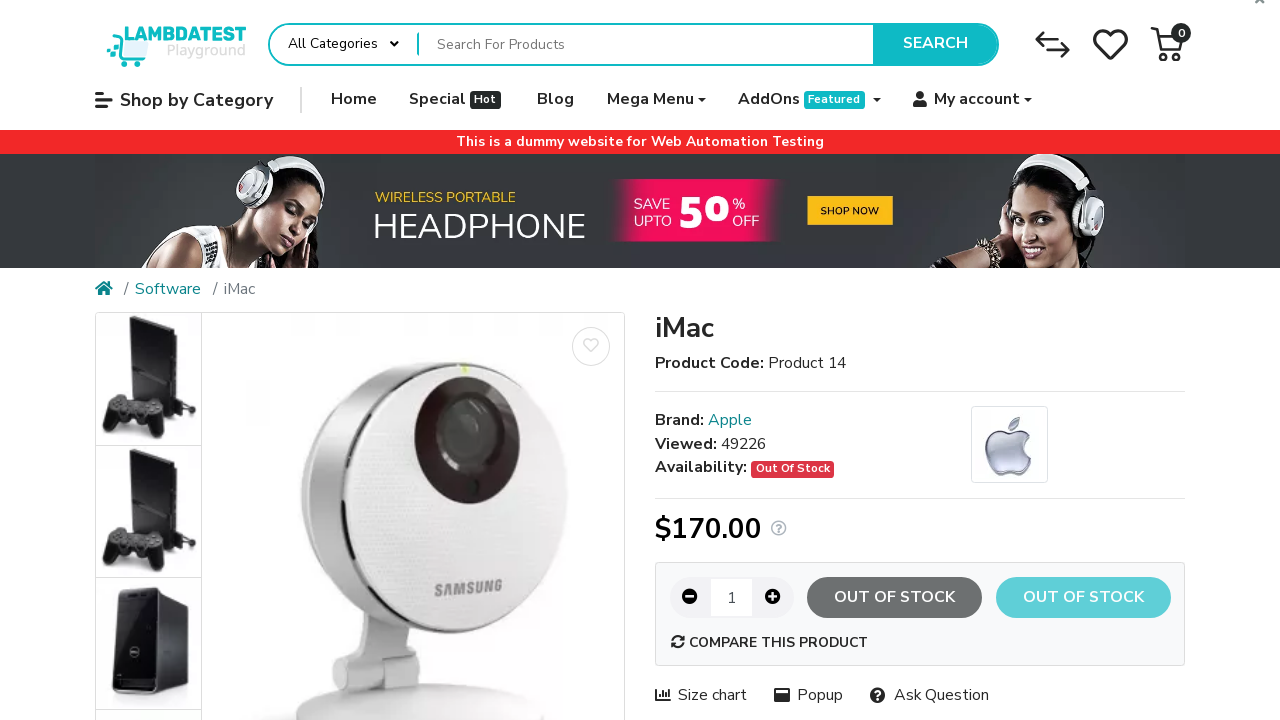

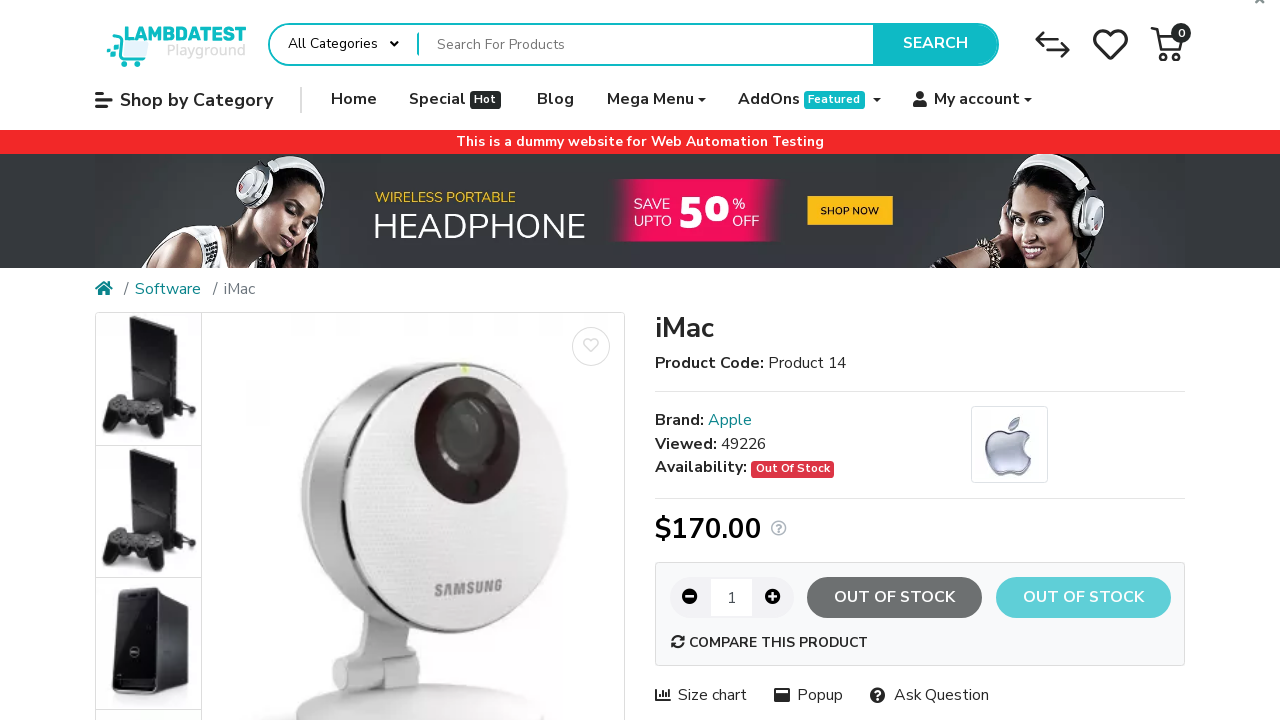